Tests that a todo item is removed if edited with an empty string

Starting URL: https://demo.playwright.dev/todomvc

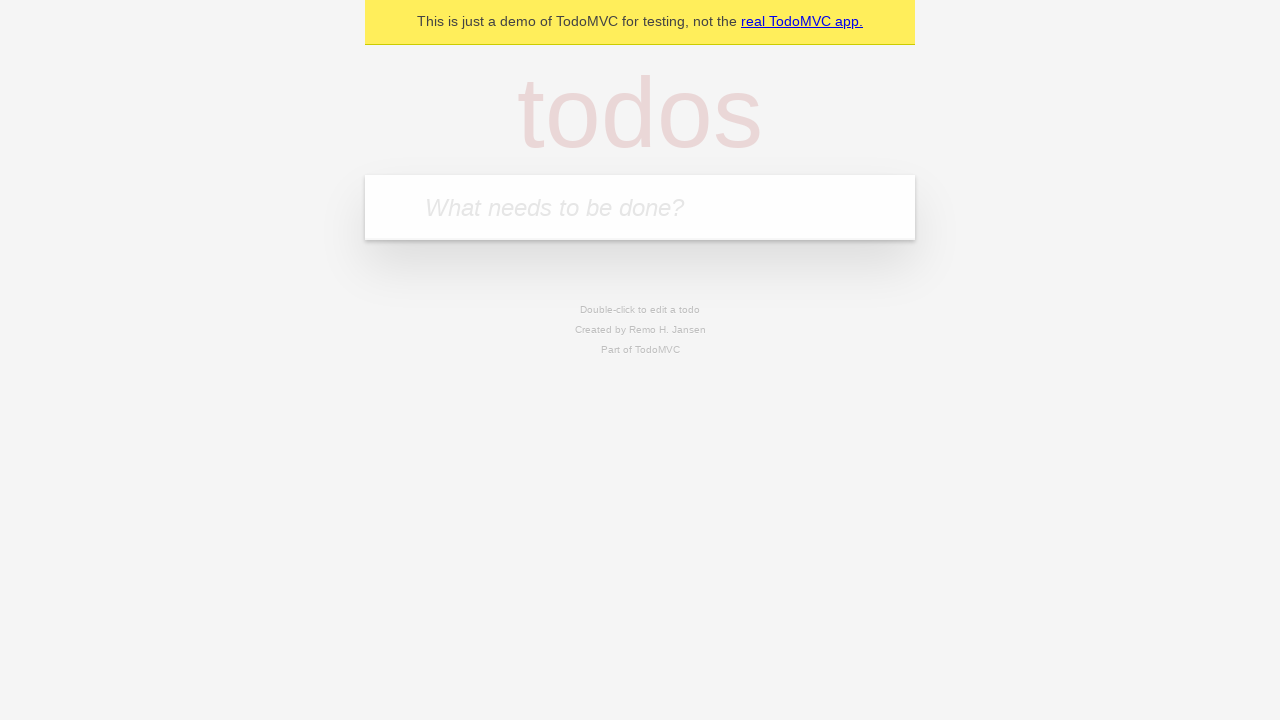

Filled todo input with 'buy some cheese' on internal:attr=[placeholder="What needs to be done?"i]
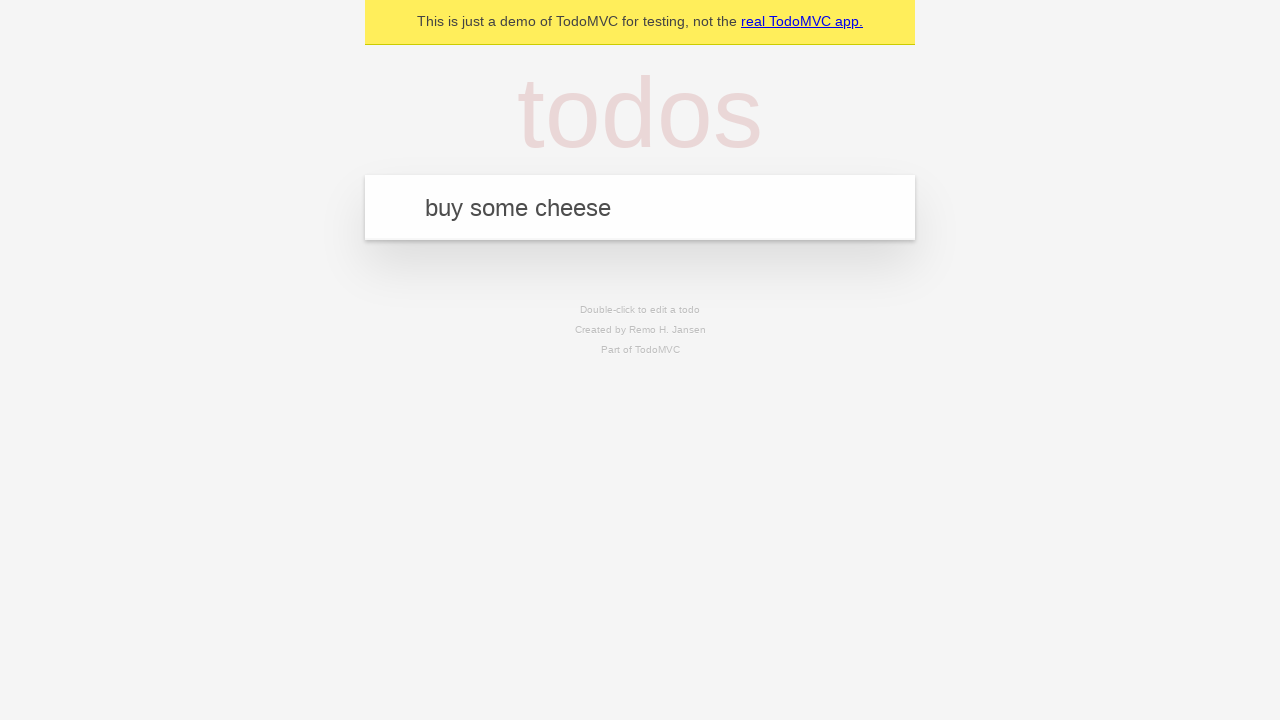

Pressed Enter to add first todo item on internal:attr=[placeholder="What needs to be done?"i]
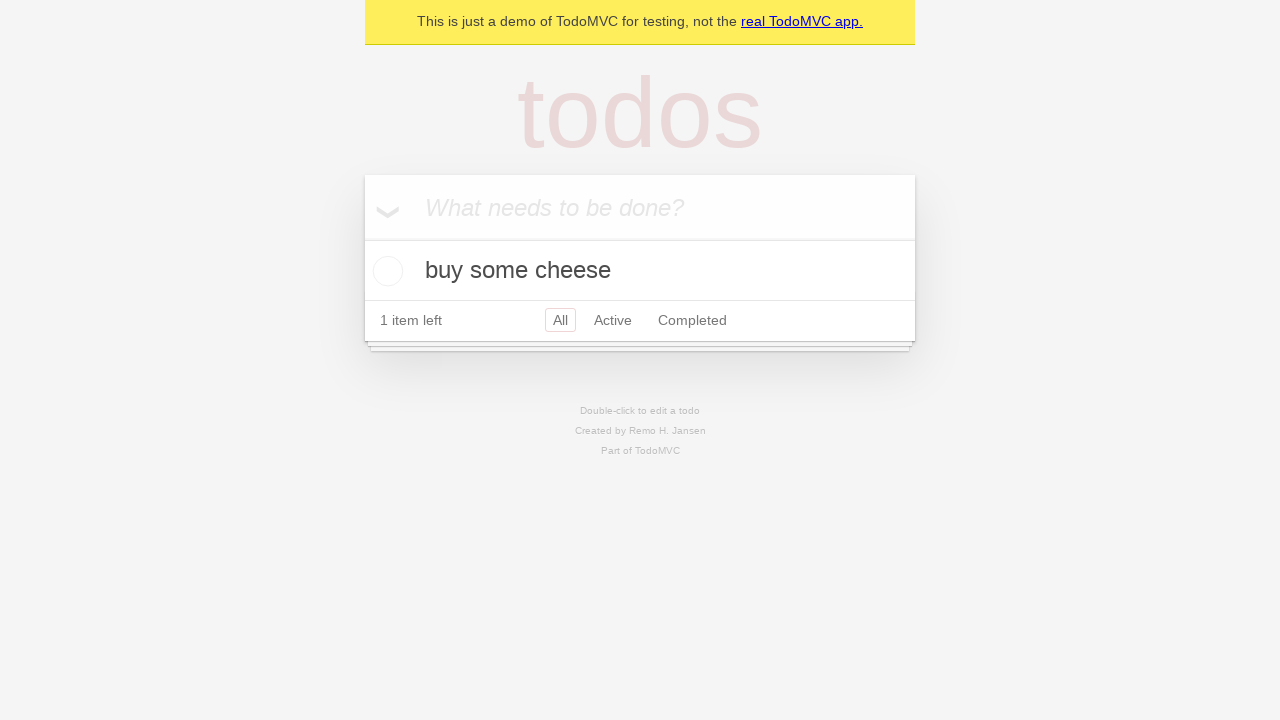

Filled todo input with 'feed the cat' on internal:attr=[placeholder="What needs to be done?"i]
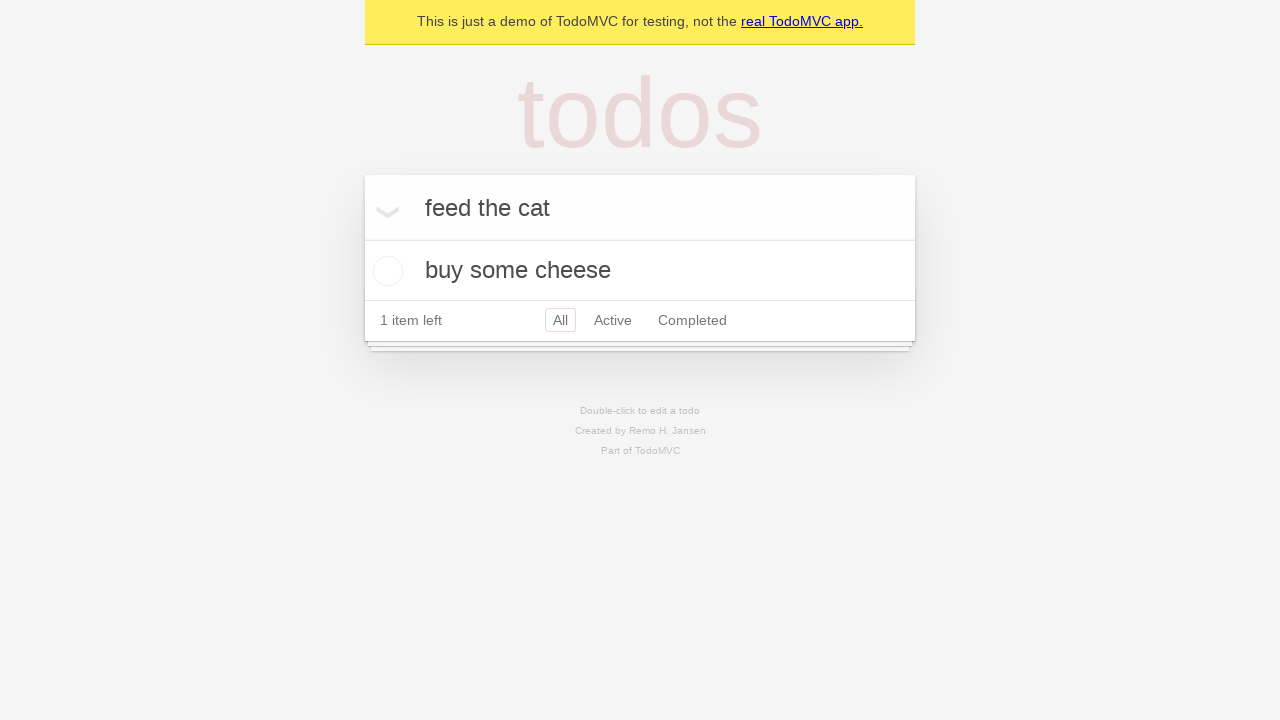

Pressed Enter to add second todo item on internal:attr=[placeholder="What needs to be done?"i]
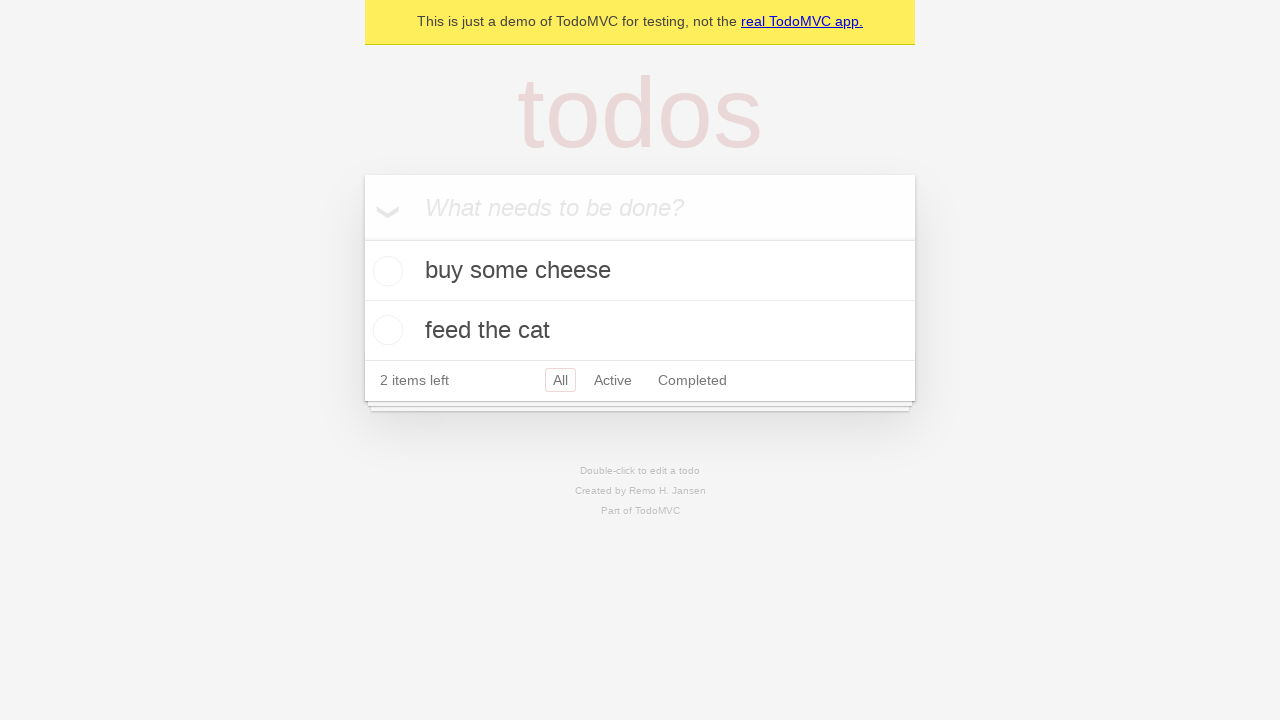

Filled todo input with 'book a doctors appointment' on internal:attr=[placeholder="What needs to be done?"i]
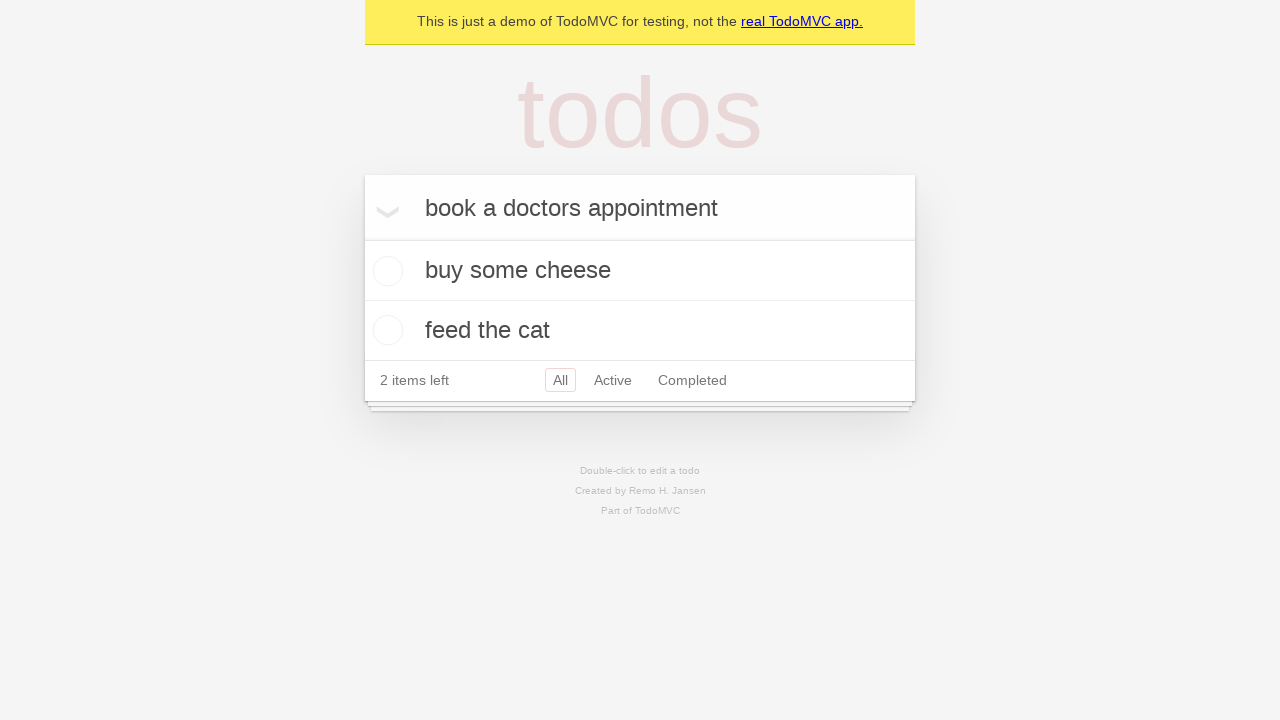

Pressed Enter to add third todo item on internal:attr=[placeholder="What needs to be done?"i]
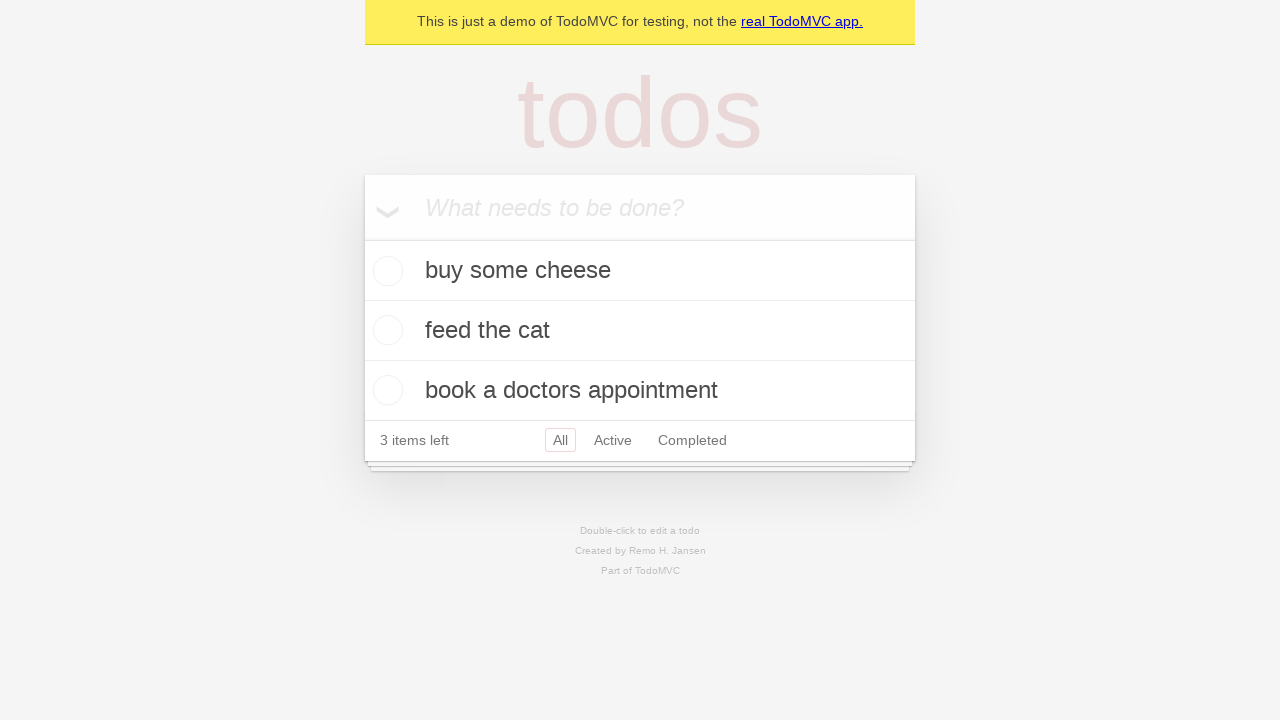

Double-clicked second todo item to enter edit mode at (640, 331) on internal:testid=[data-testid="todo-item"s] >> nth=1
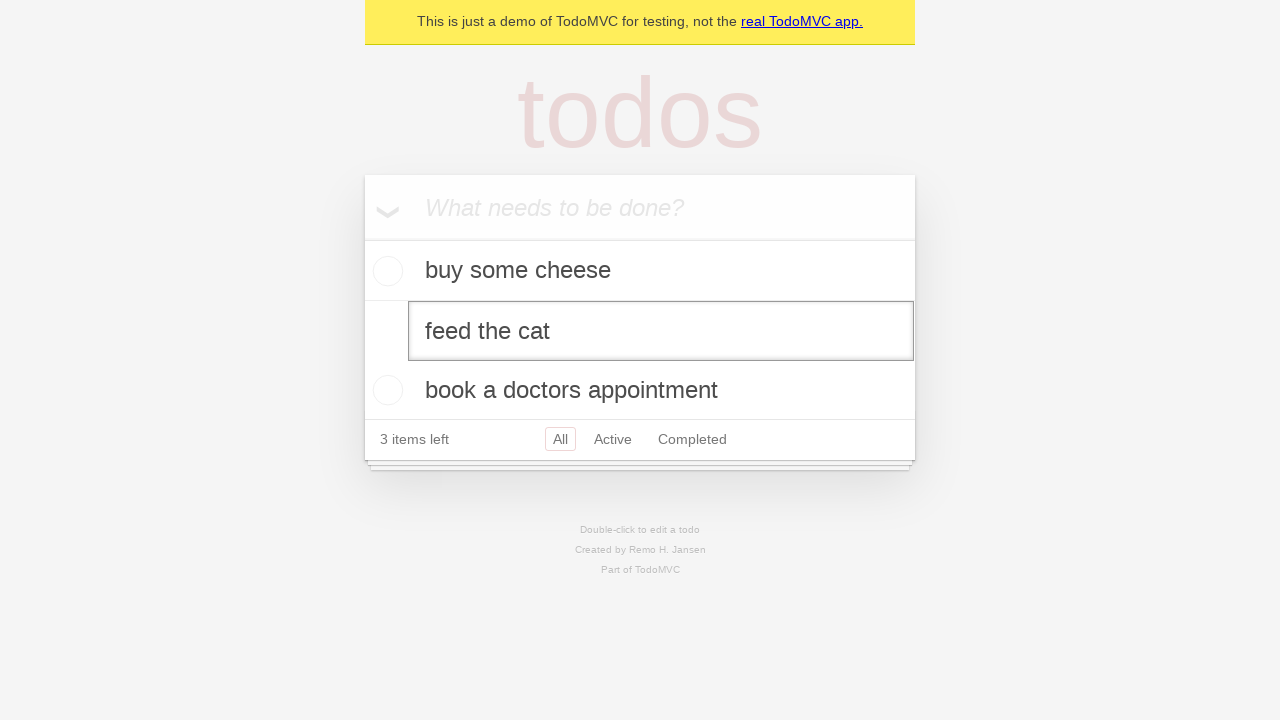

Cleared the text in the edit field on internal:testid=[data-testid="todo-item"s] >> nth=1 >> internal:role=textbox[nam
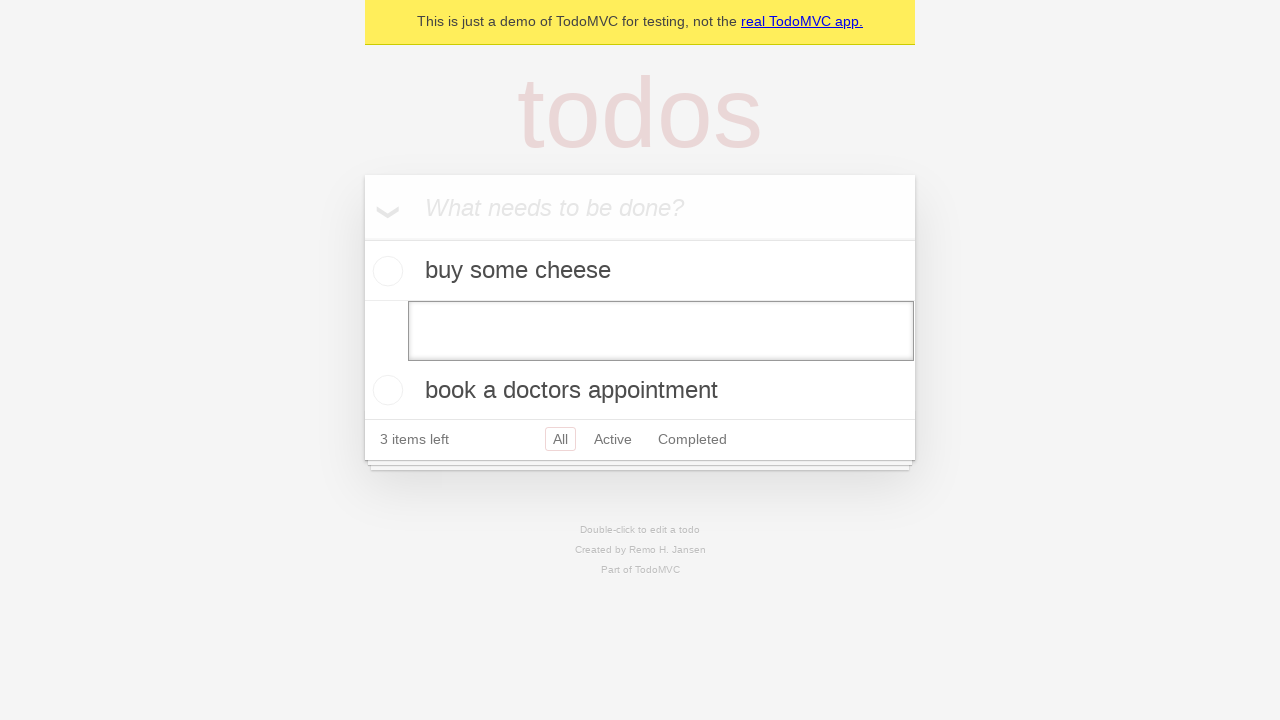

Pressed Enter to save empty text, which should remove the todo item on internal:testid=[data-testid="todo-item"s] >> nth=1 >> internal:role=textbox[nam
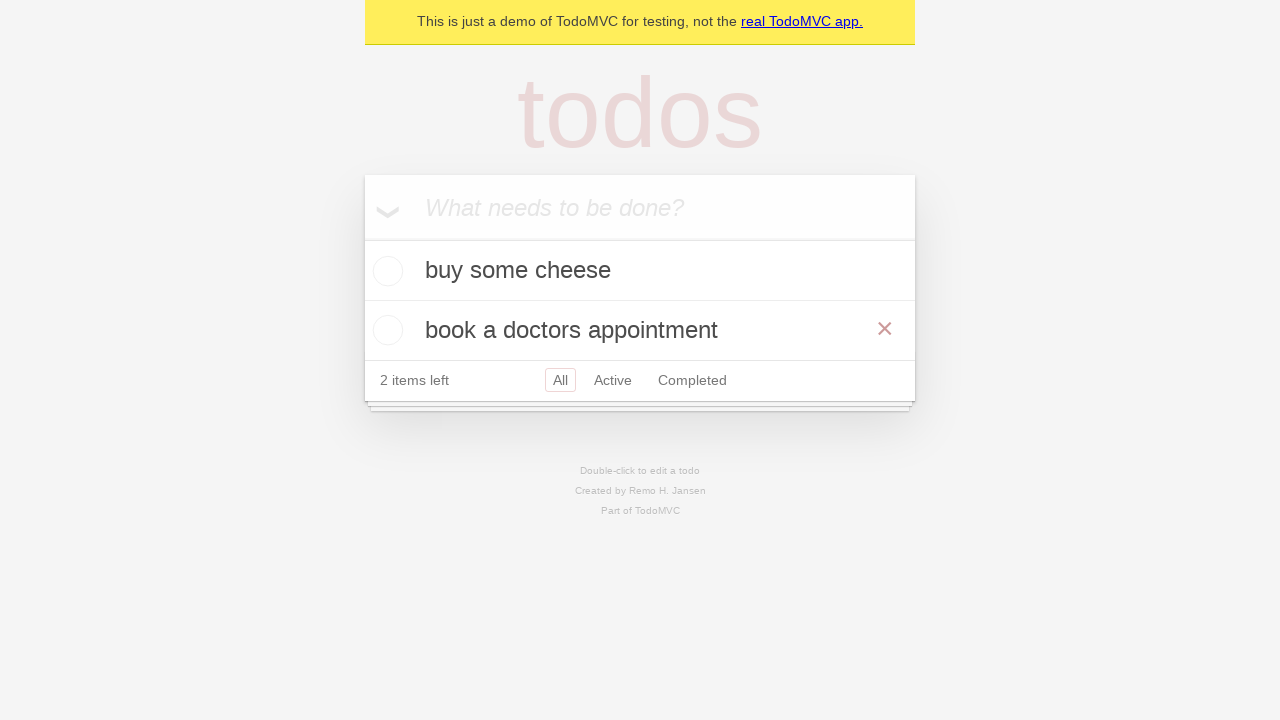

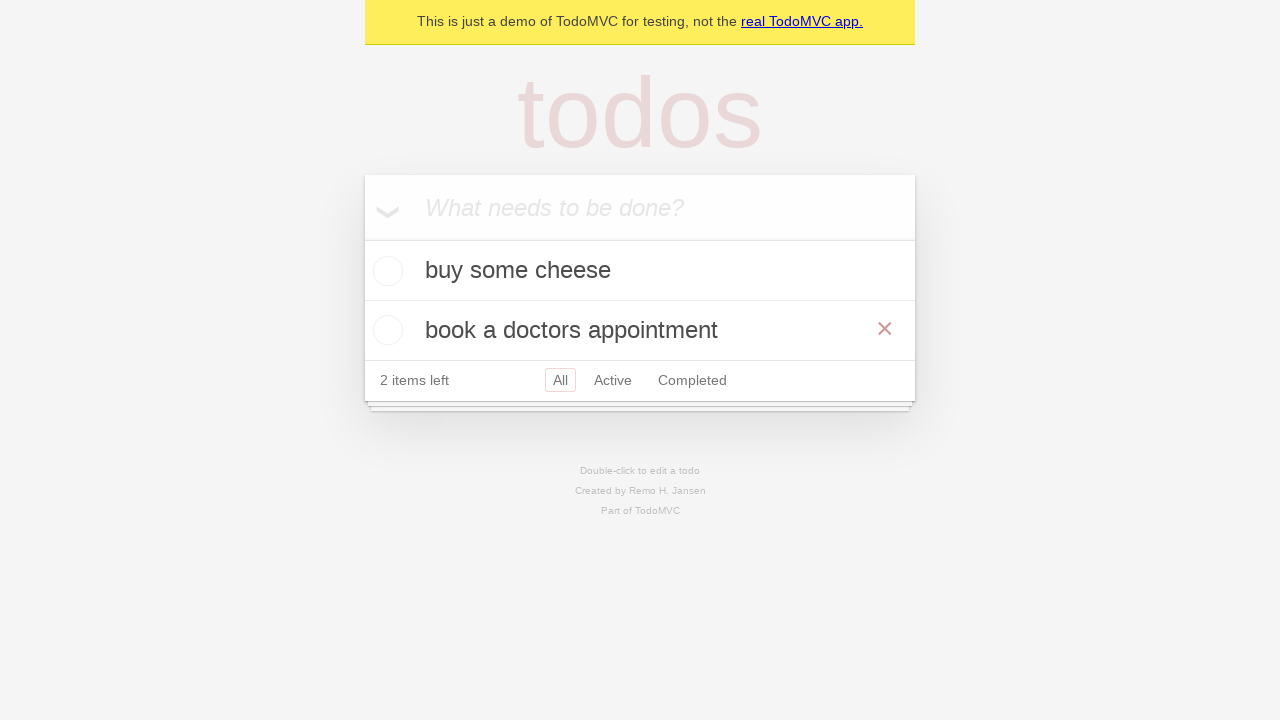